Verifies that the Add to Cart button text is correctly displayed on the Samsung Galaxy S6 product detail page

Starting URL: https://www.demoblaze.com/index.html

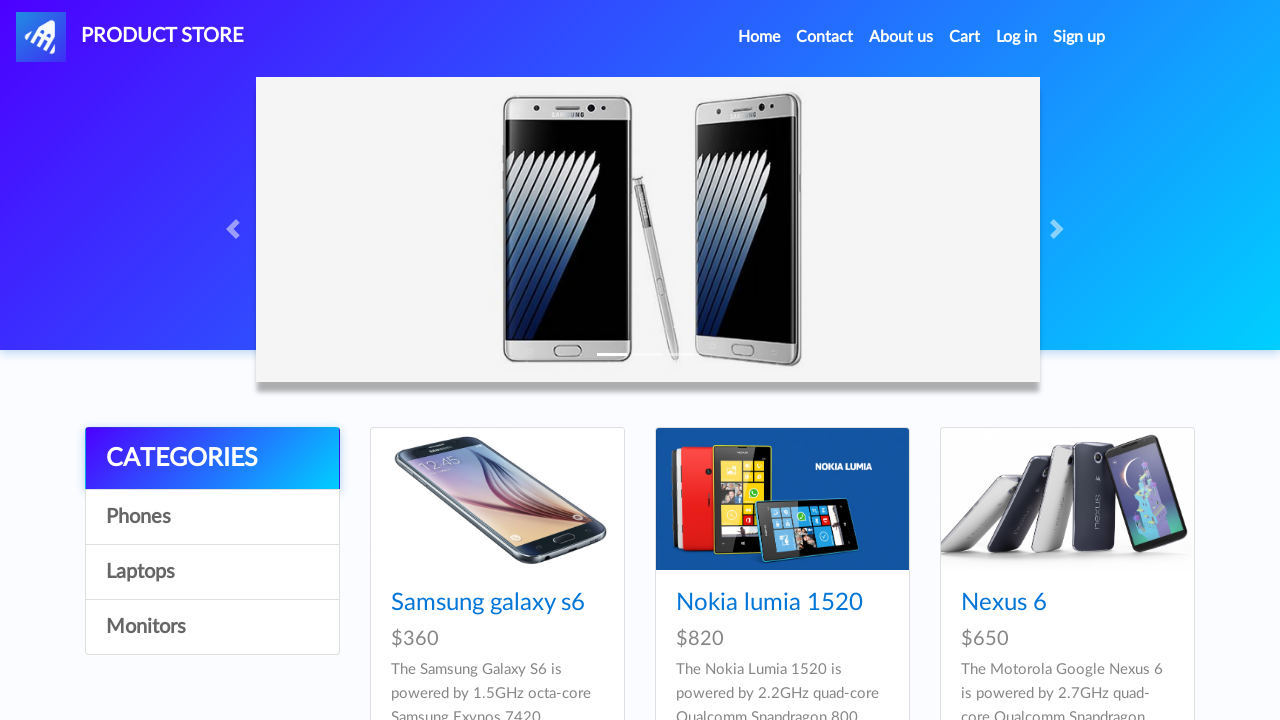

Clicked on Samsung Galaxy S6 product link at (488, 603) on xpath=//a[contains(text(),'Samsung galaxy s6')]
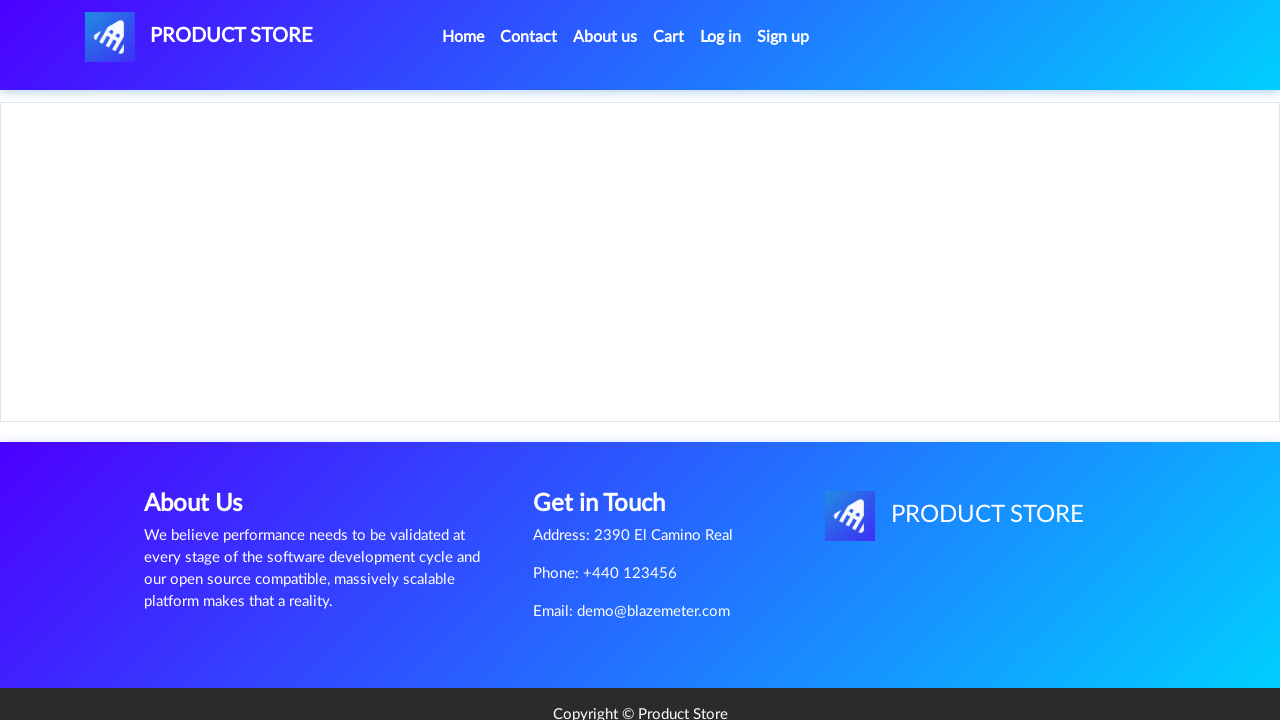

Add to Cart button became visible on product detail page
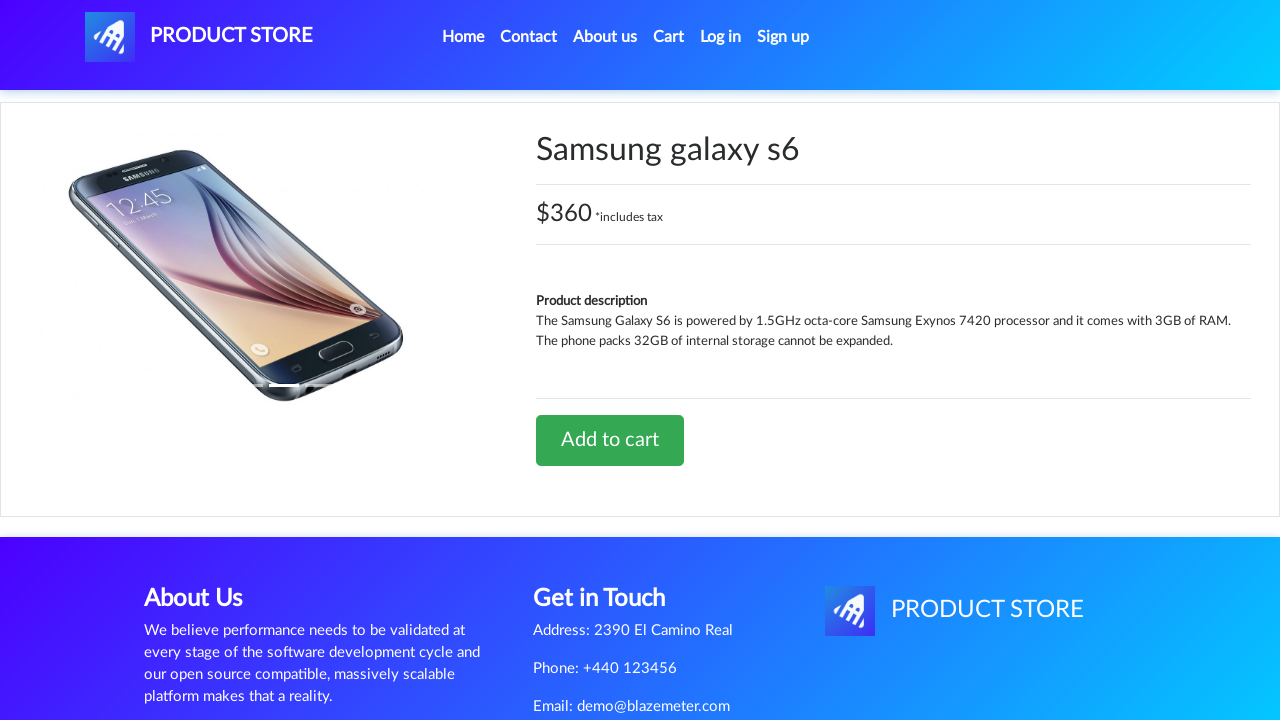

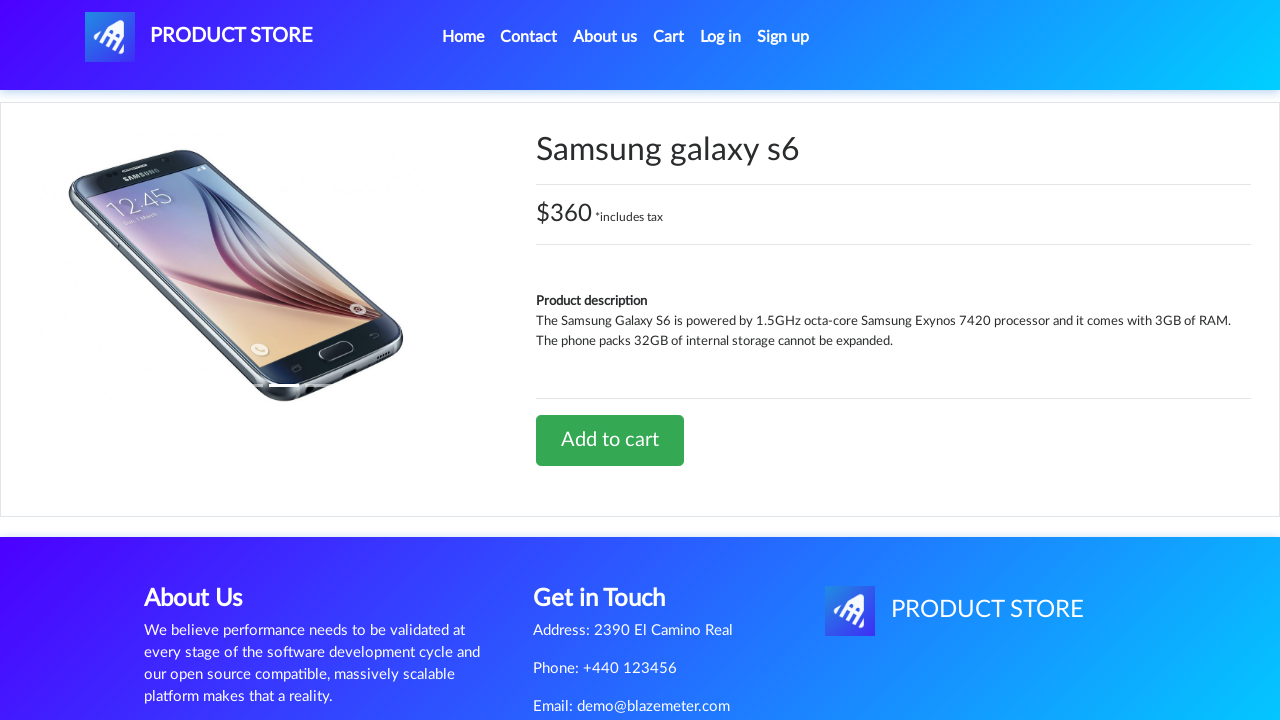